Tests that the toggle-all checkbox updates its state when individual items are completed or cleared.

Starting URL: https://demo.playwright.dev/todomvc

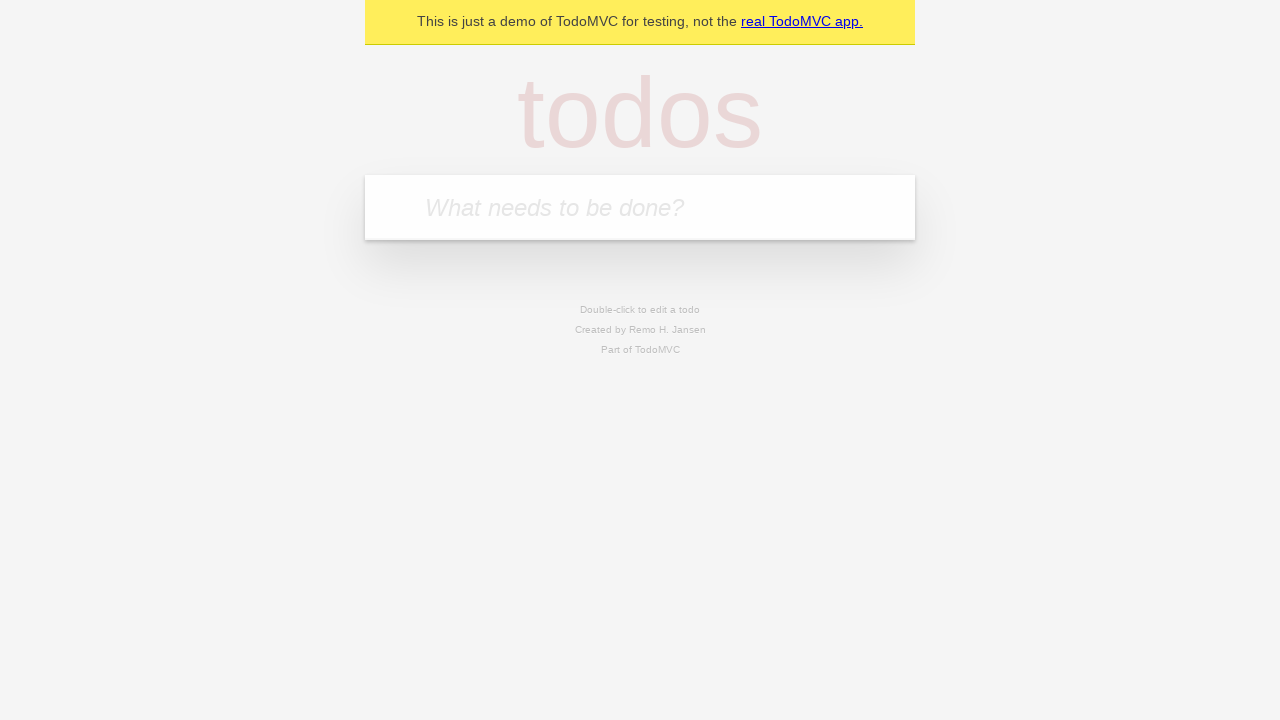

Filled todo input with 'buy some cheese' on internal:attr=[placeholder="What needs to be done?"i]
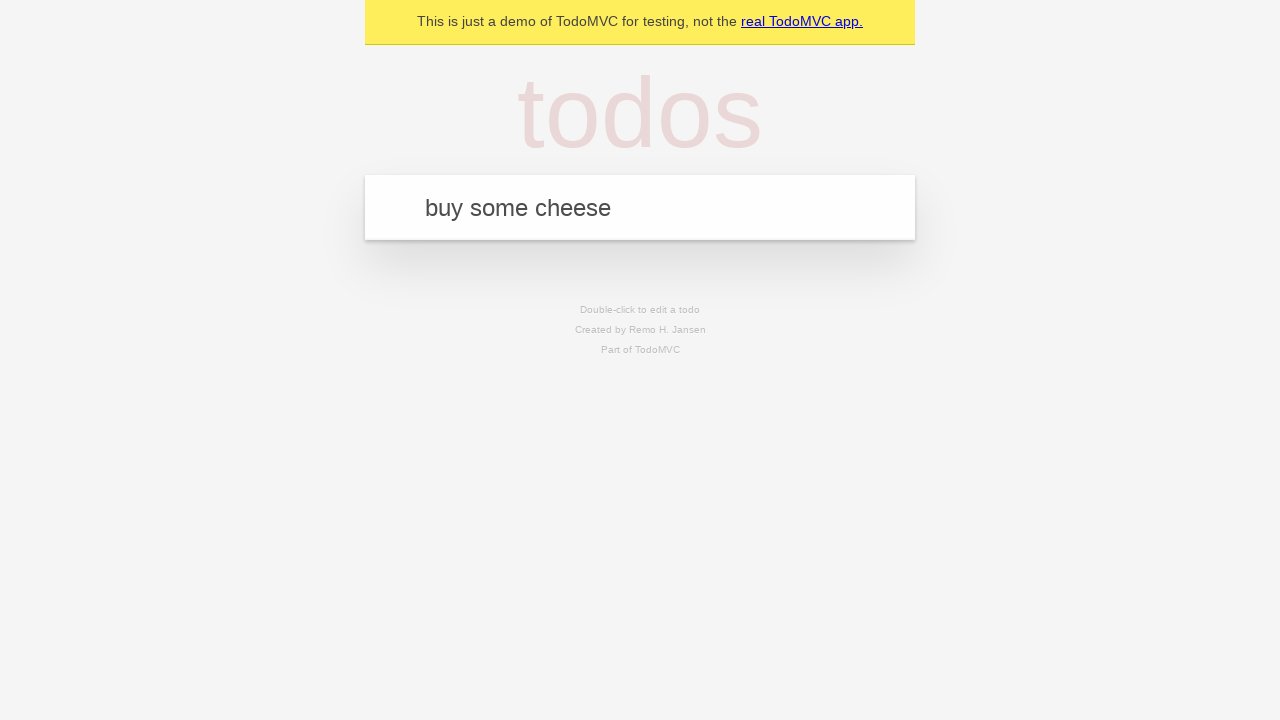

Pressed Enter to add first todo on internal:attr=[placeholder="What needs to be done?"i]
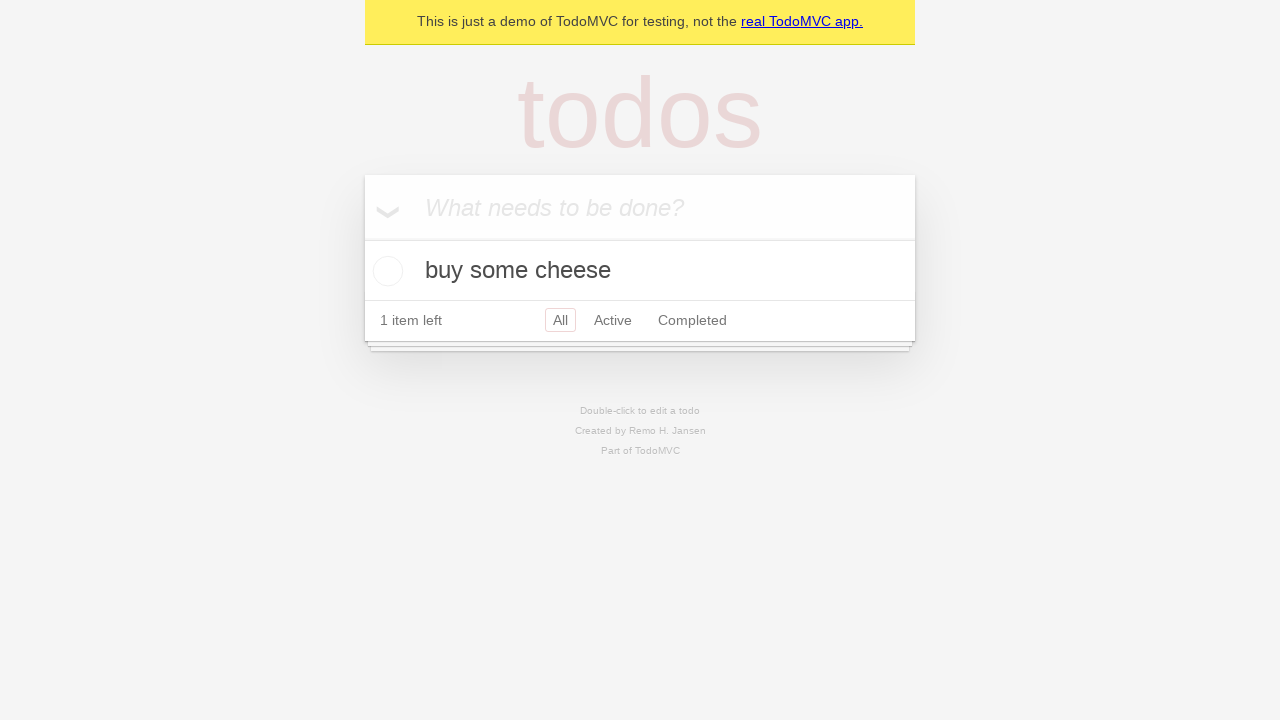

Filled todo input with 'feed the cat' on internal:attr=[placeholder="What needs to be done?"i]
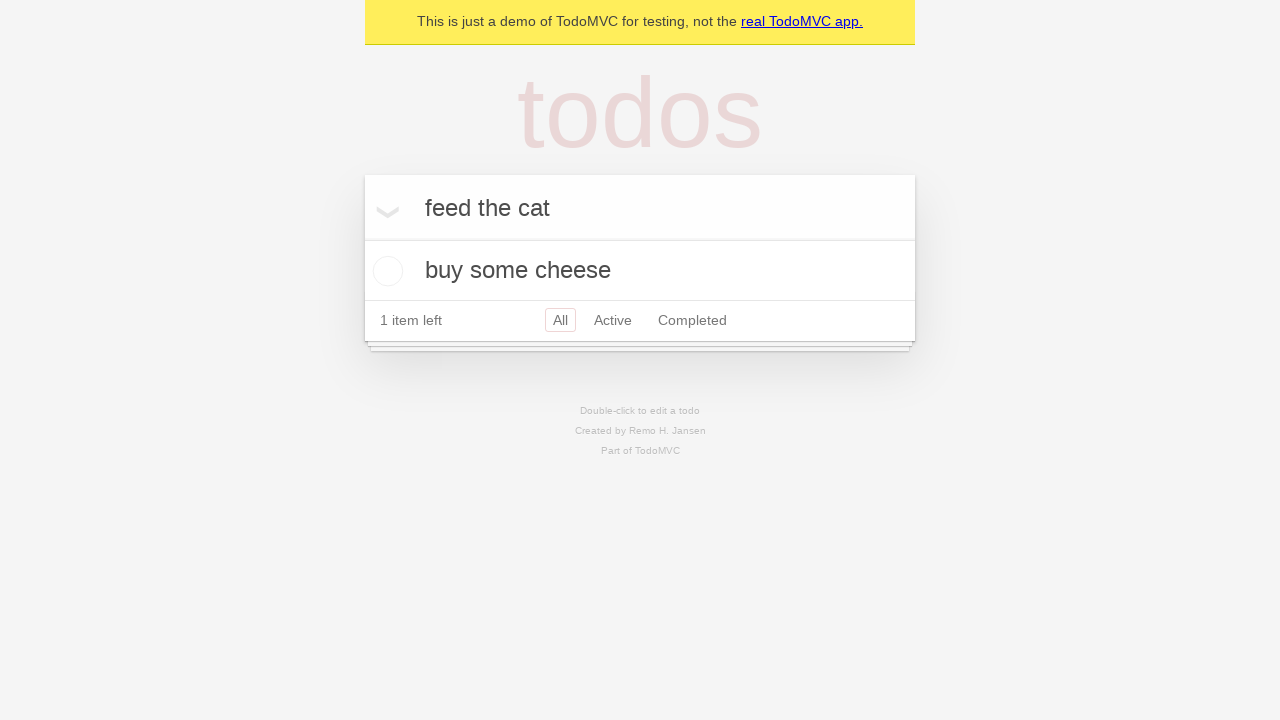

Pressed Enter to add second todo on internal:attr=[placeholder="What needs to be done?"i]
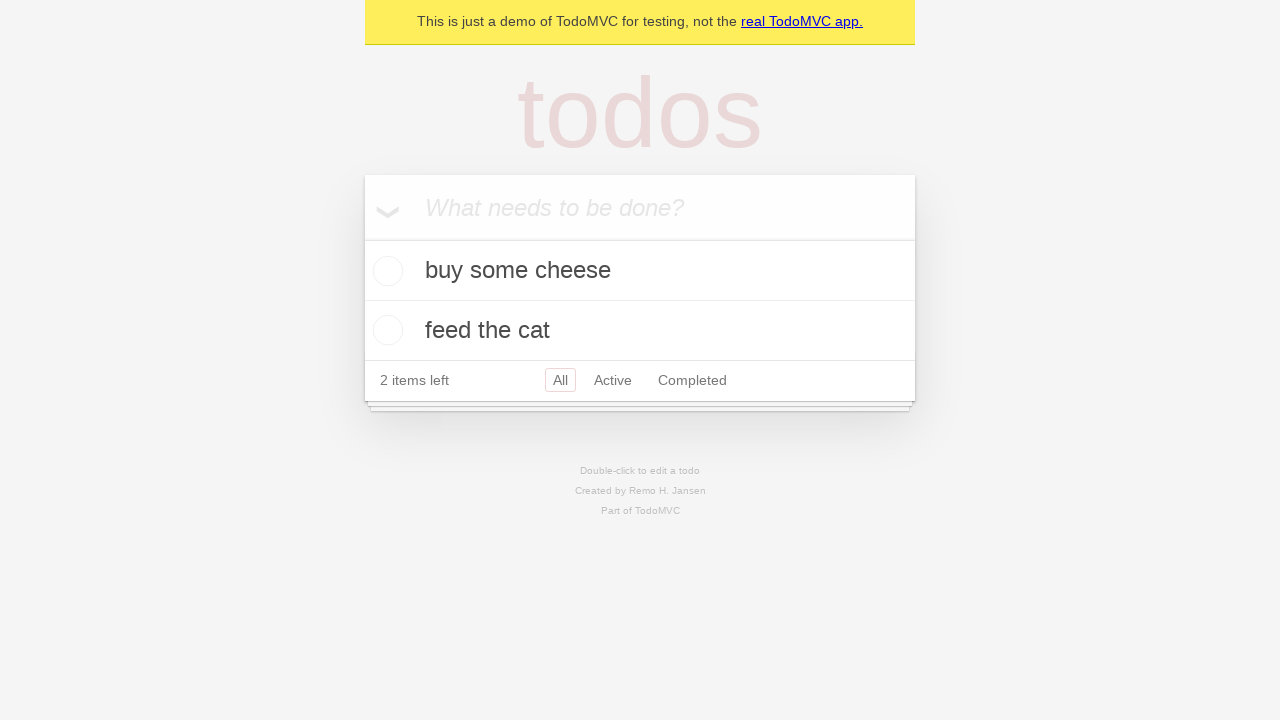

Filled todo input with 'book a doctors appointment' on internal:attr=[placeholder="What needs to be done?"i]
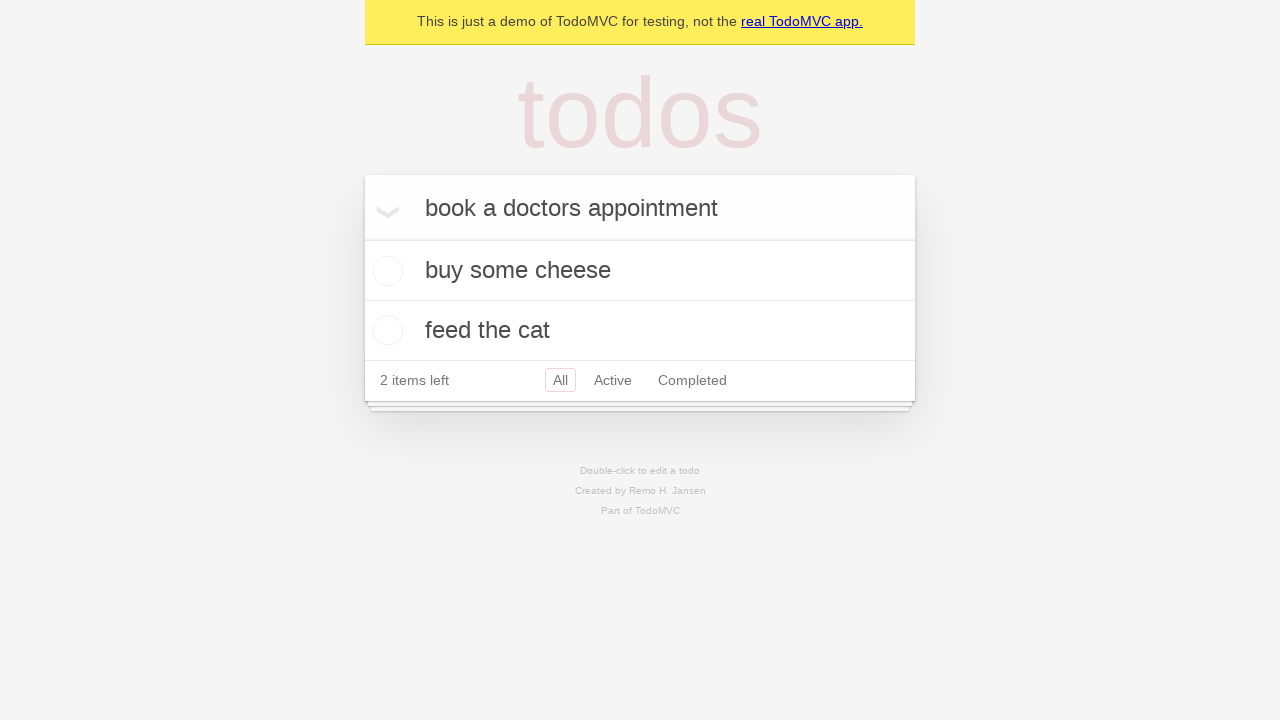

Pressed Enter to add third todo on internal:attr=[placeholder="What needs to be done?"i]
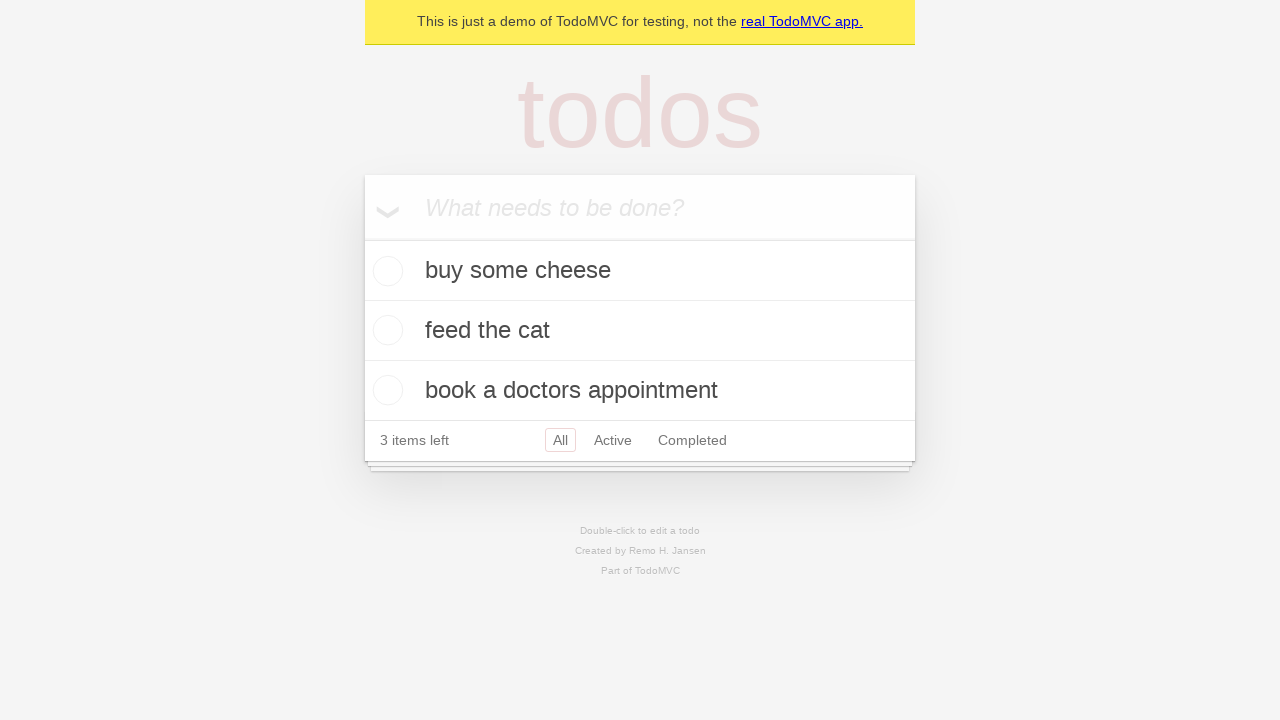

Waited for all three todos to load
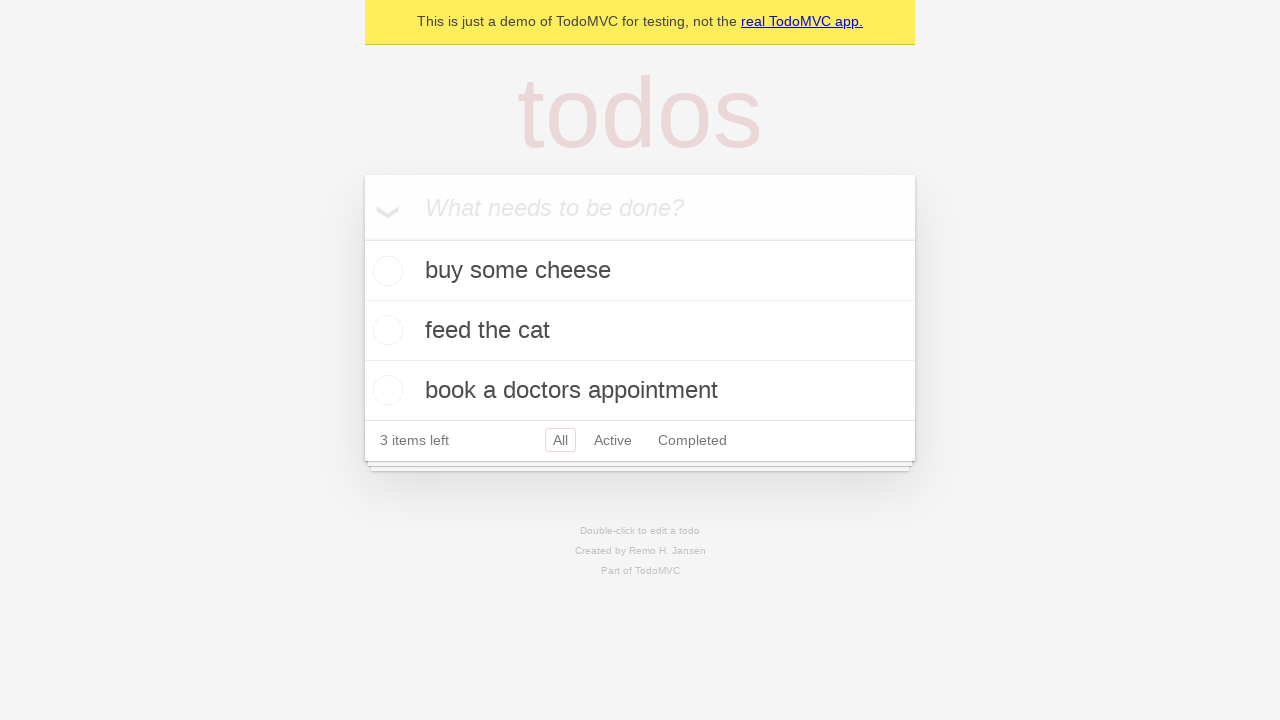

Clicked toggle-all checkbox to mark all todos as complete at (362, 238) on internal:label="Mark all as complete"i
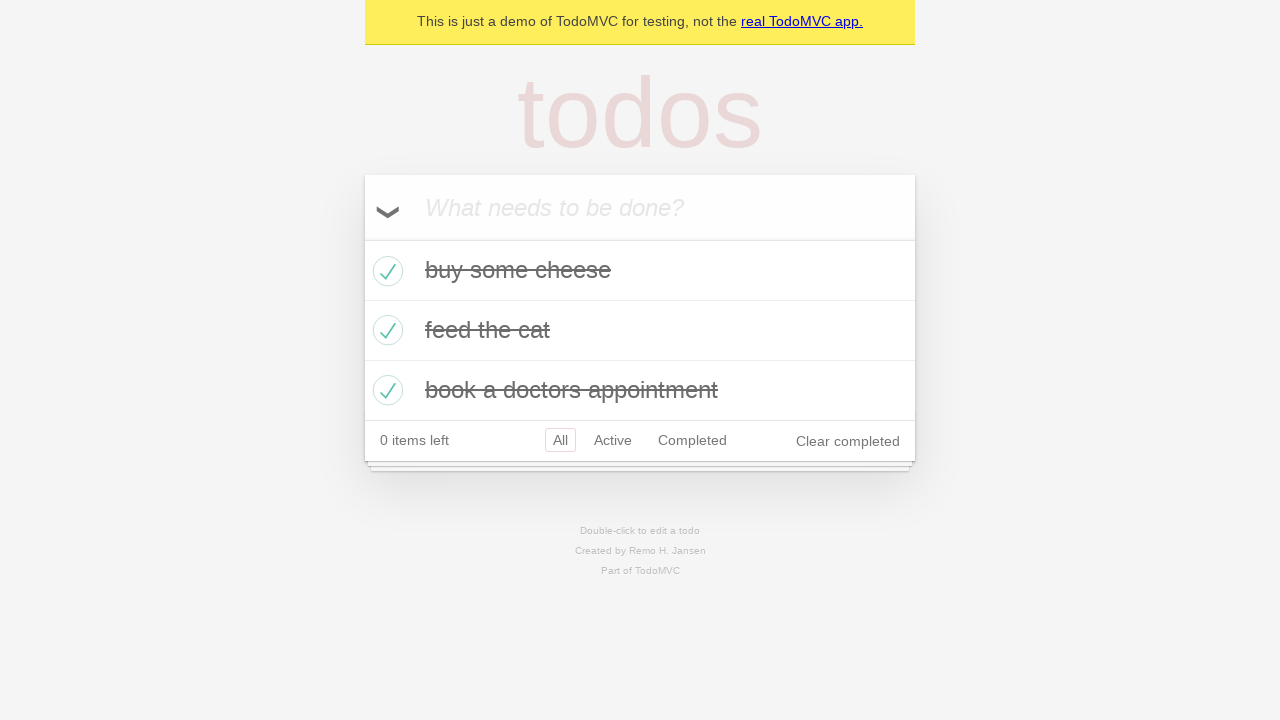

Unchecked first todo item at (385, 271) on [data-testid='todo-item'] >> nth=0 >> internal:role=checkbox
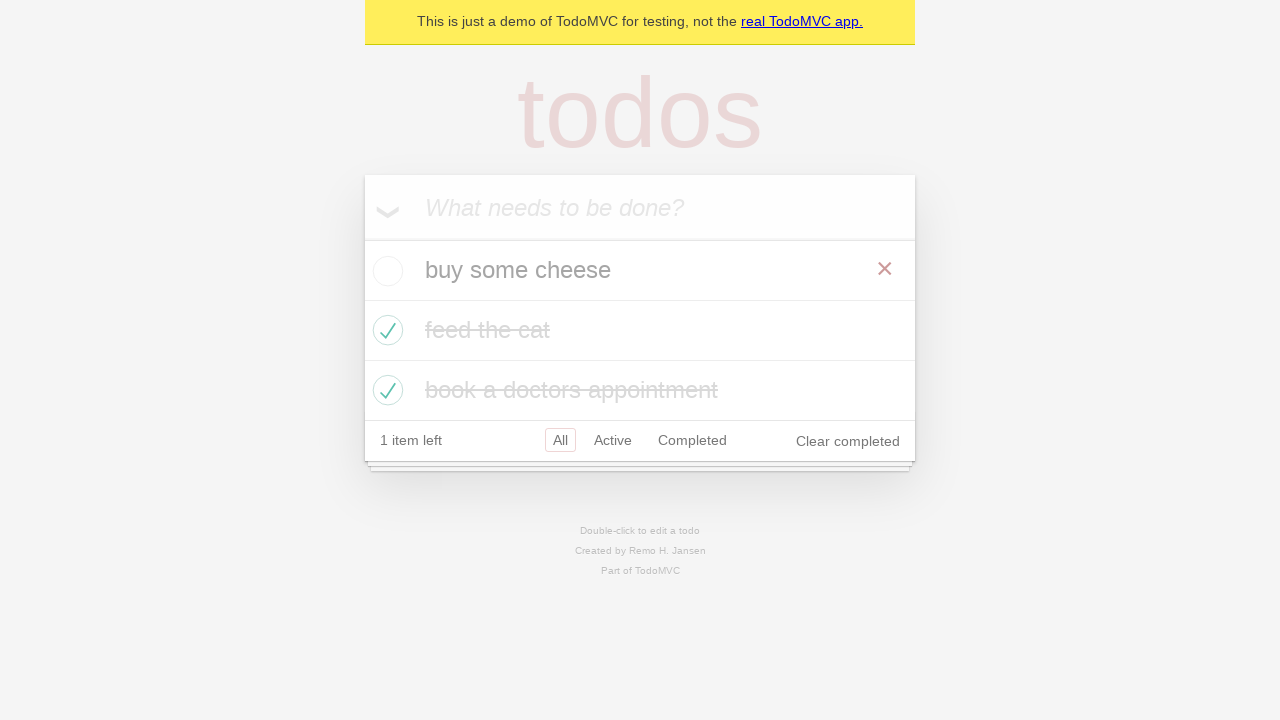

Checked first todo item again at (385, 271) on [data-testid='todo-item'] >> nth=0 >> internal:role=checkbox
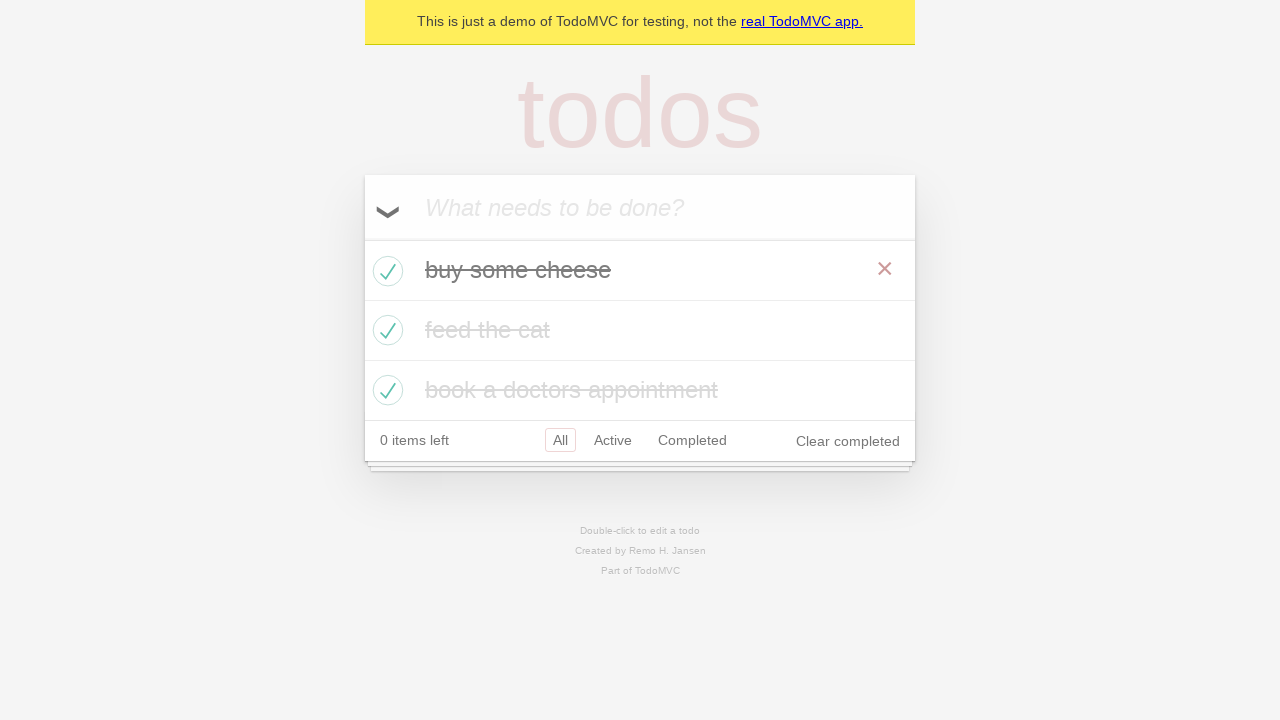

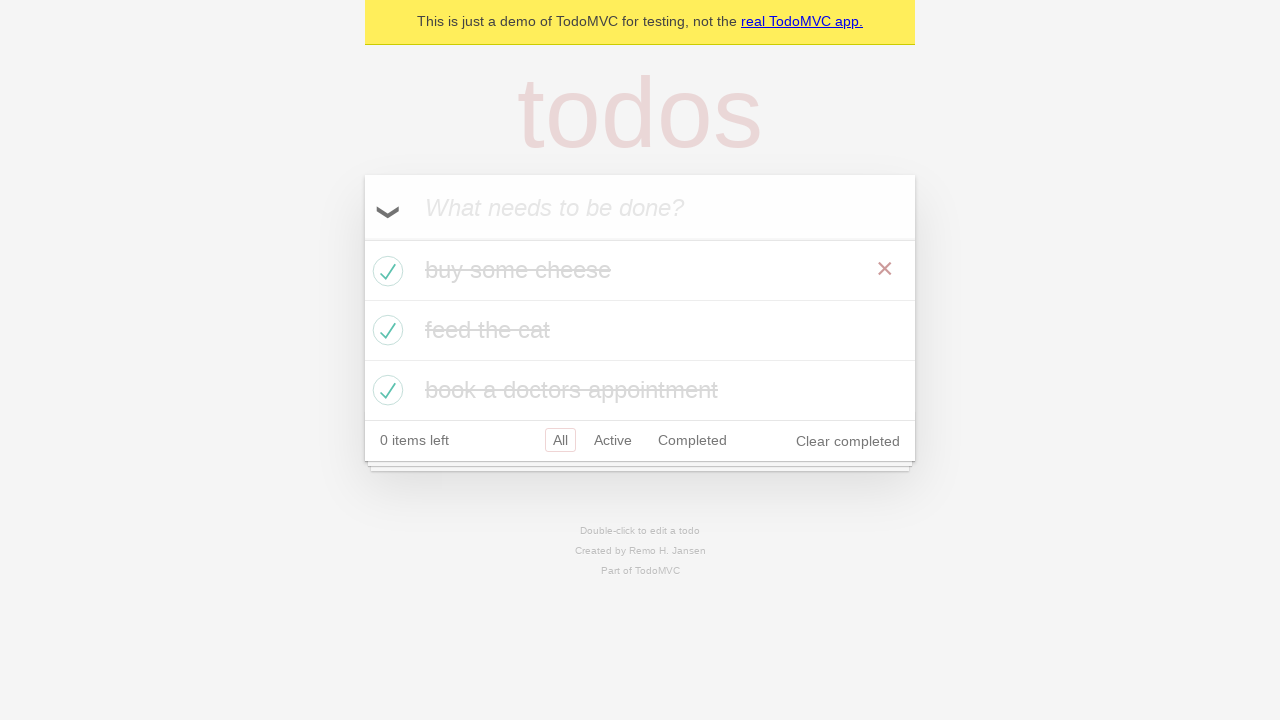